Tests clicking the 'Origin button' button and verifies that a confirmation message appears

Starting URL: https://test-with-me-app.vercel.app/learning/web-elements/elements/button

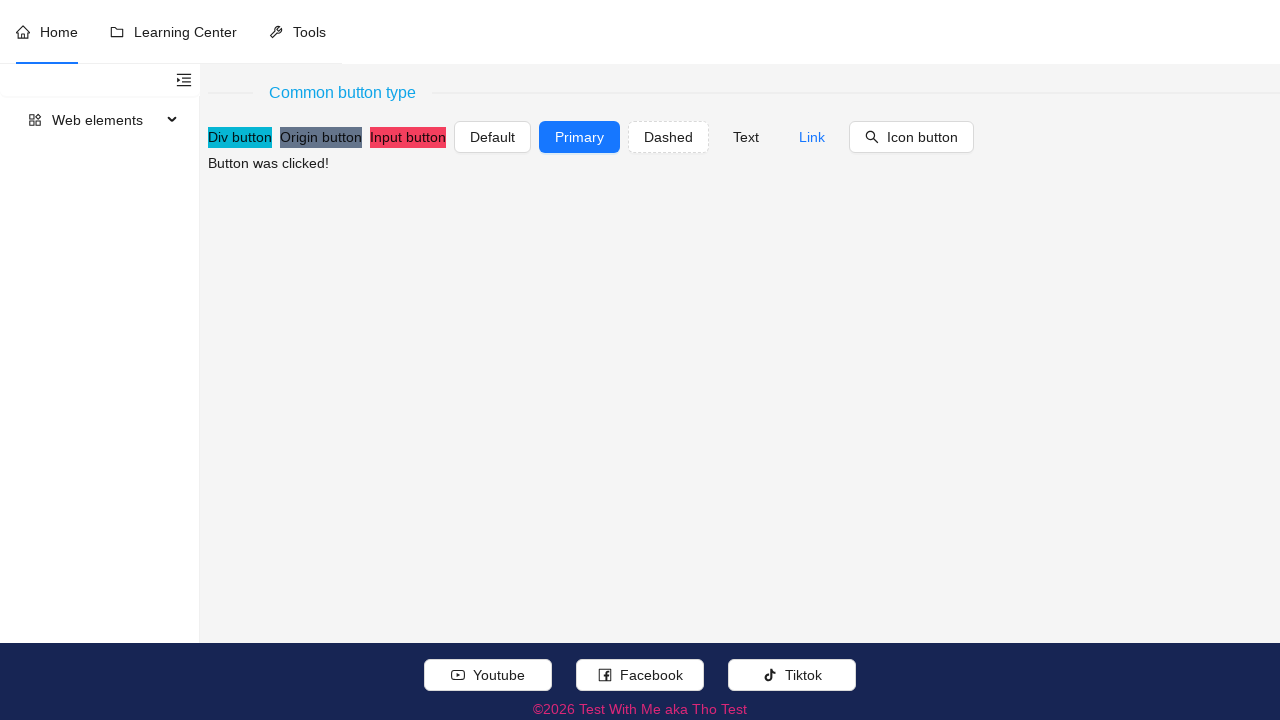

Clicked the 'Origin button' button at (321, 137) on xpath=//button[.//text()[normalize-space()='Origin button']]
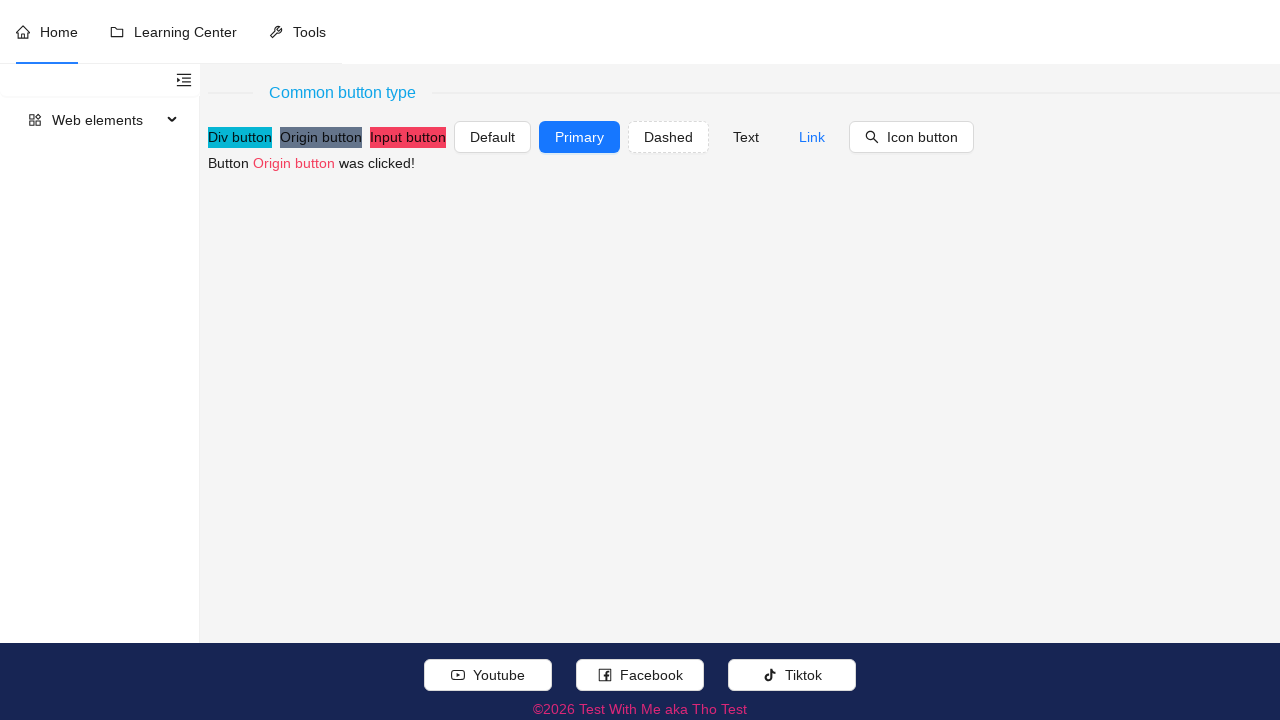

Confirmation message 'Button Origin button was clicked!' appeared
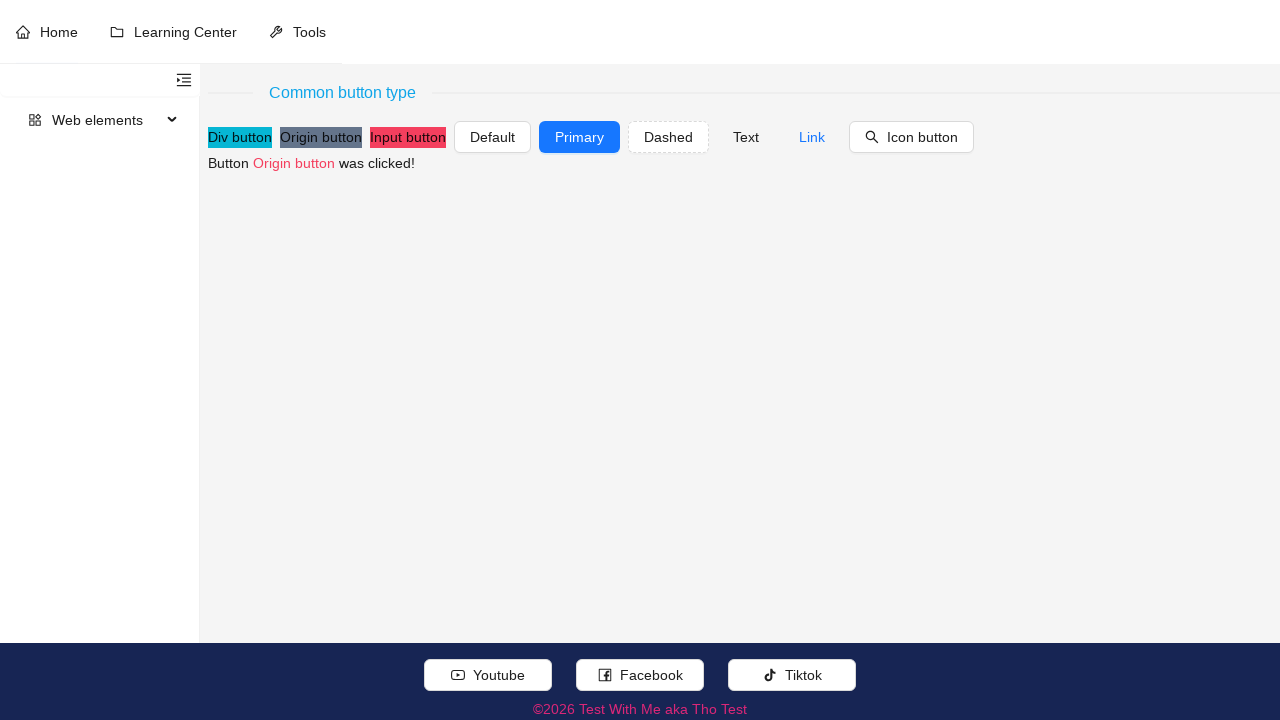

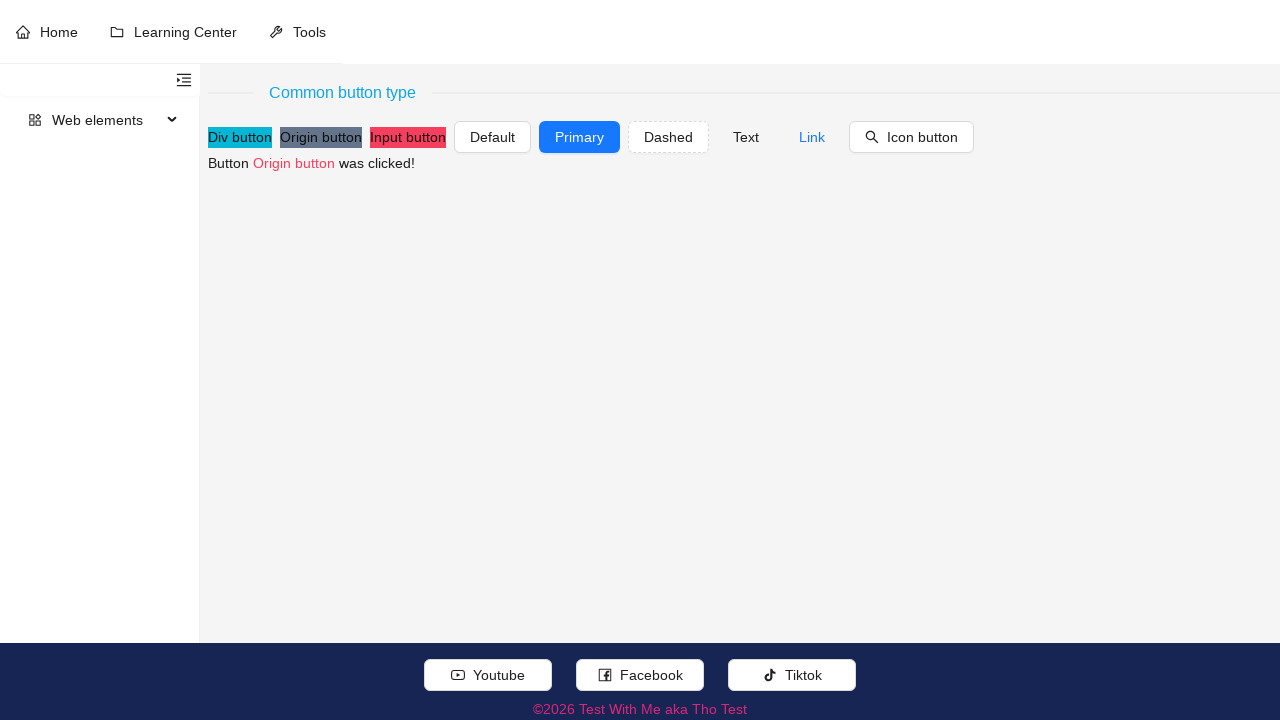